Tests JavaScript confirm dialog handling by clicking the JS Confirm button and dismissing the confirm dialog

Starting URL: http://the-internet.herokuapp.com/javascript_alerts

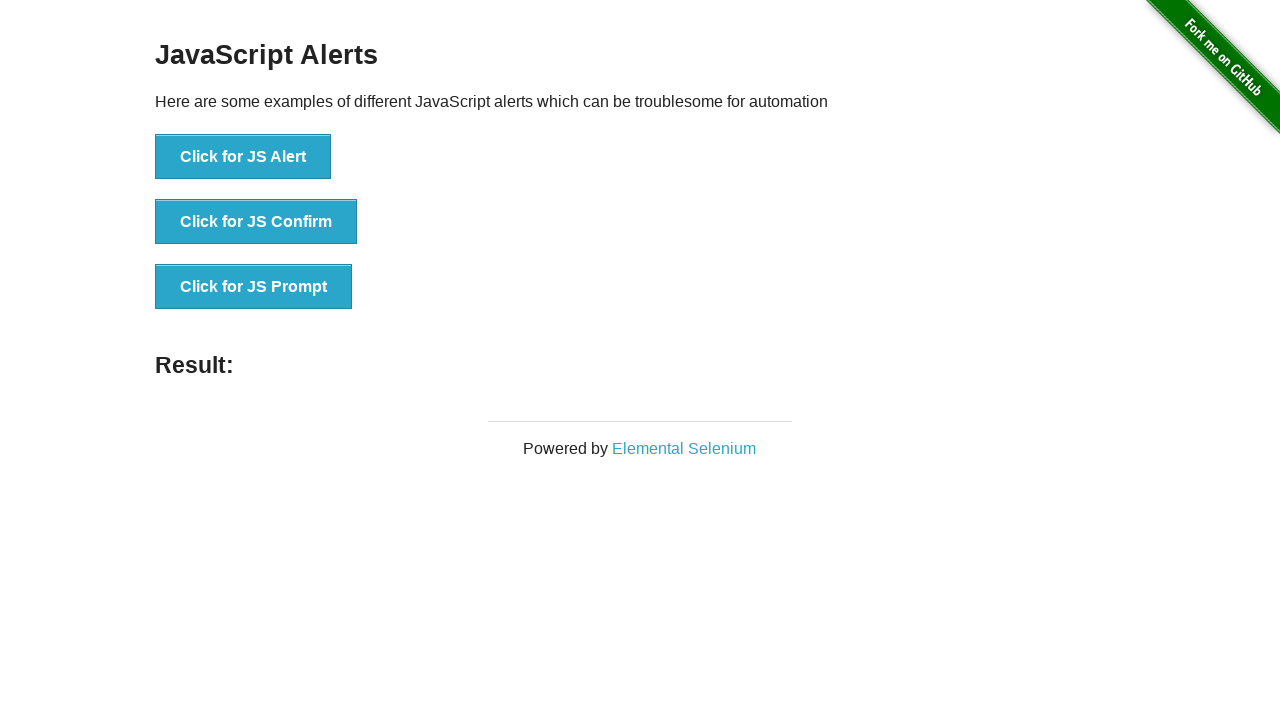

Set up dialog handler to dismiss confirm dialogs
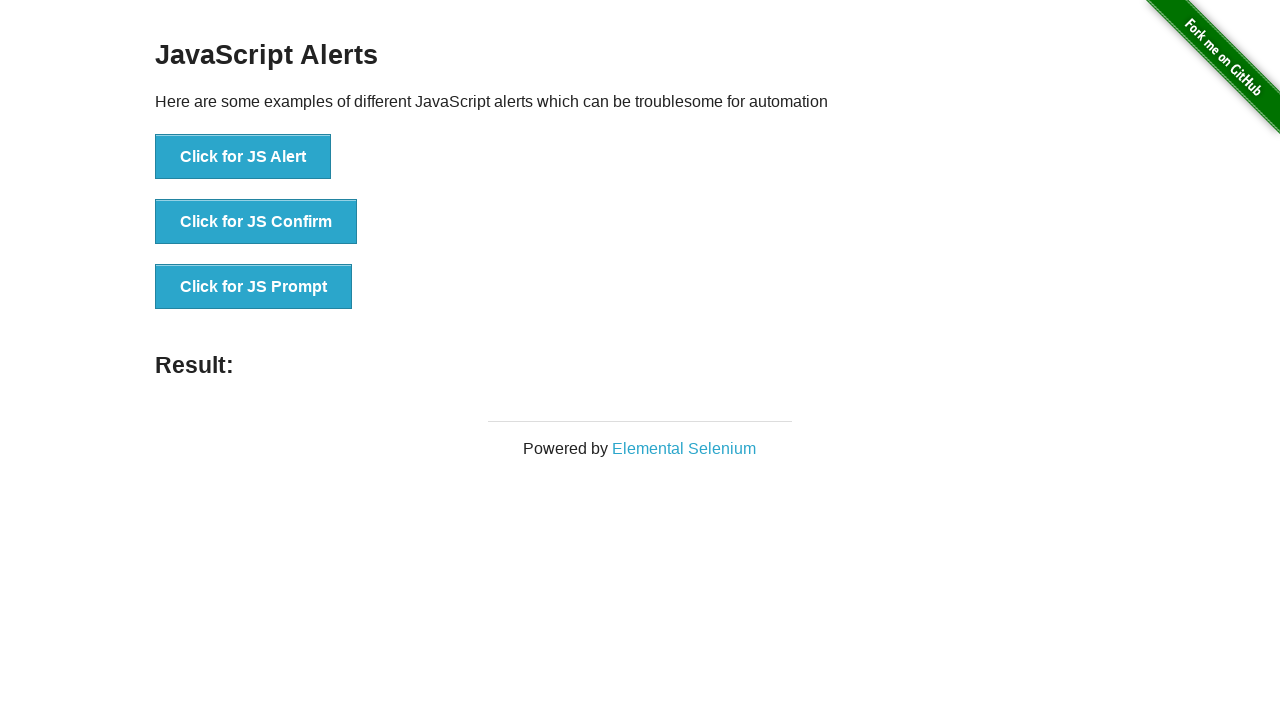

Clicked the JS Confirm button to trigger confirm dialog at (256, 222) on button[onclick='jsConfirm()']
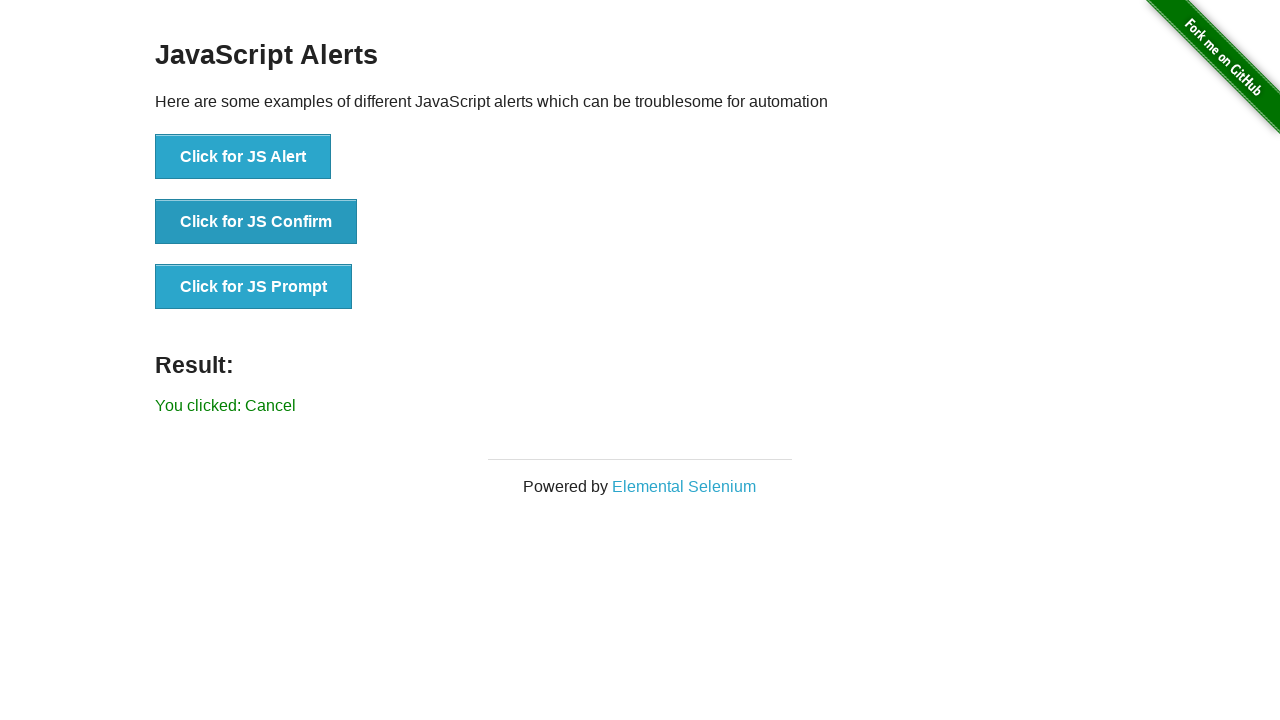

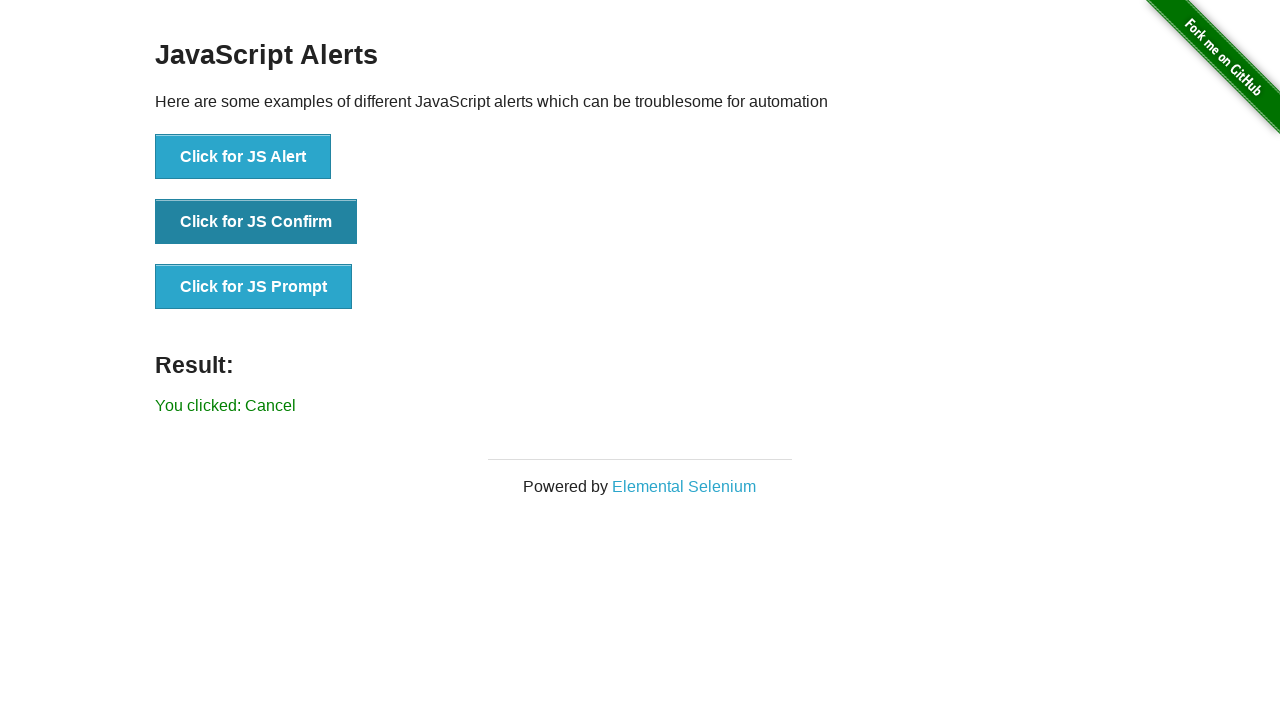